Tests explicit wait for visibility of element with specific text

Starting URL: https://acctabootcamp.github.io/site/examples/sync

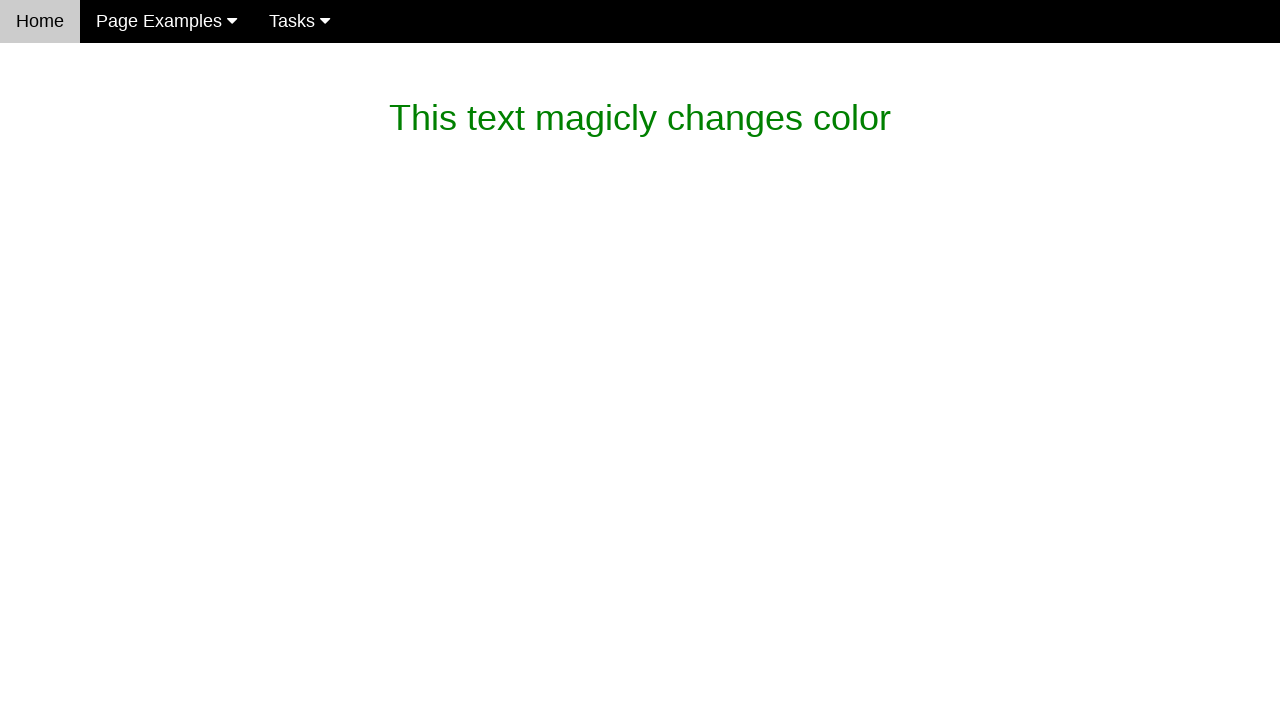

Waited for magic text element to become visible
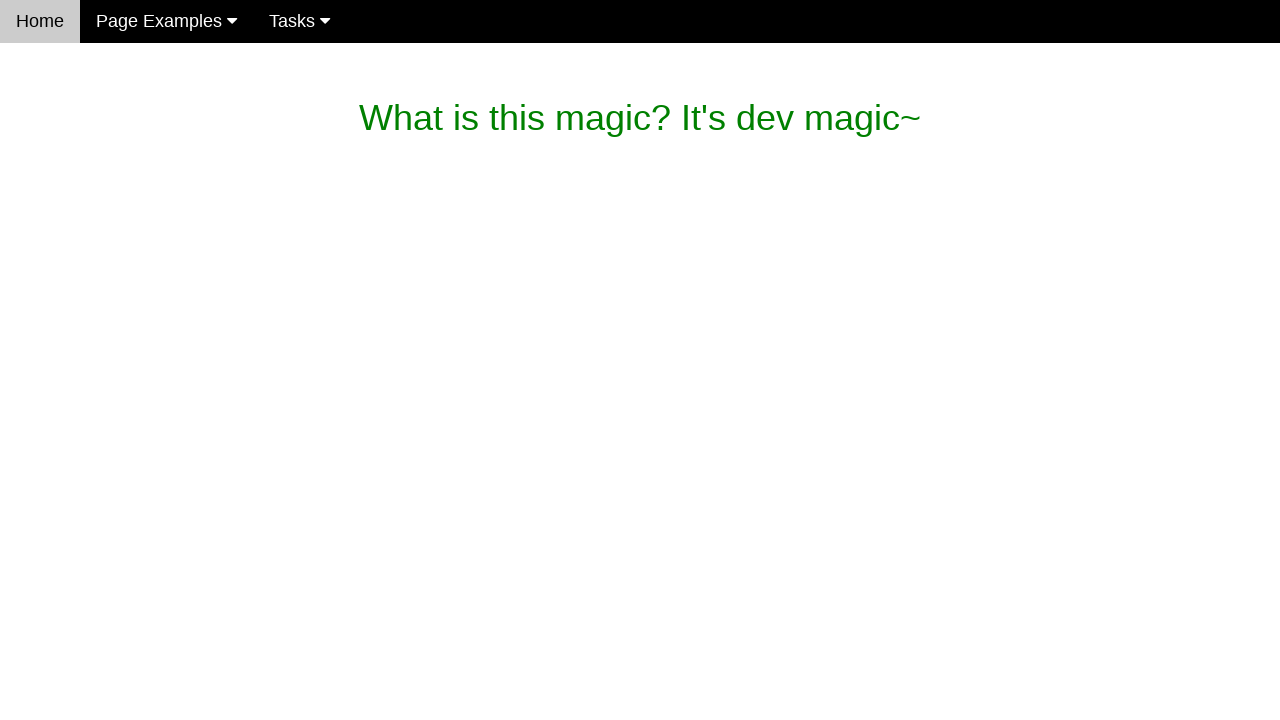

Located magic text element by ID
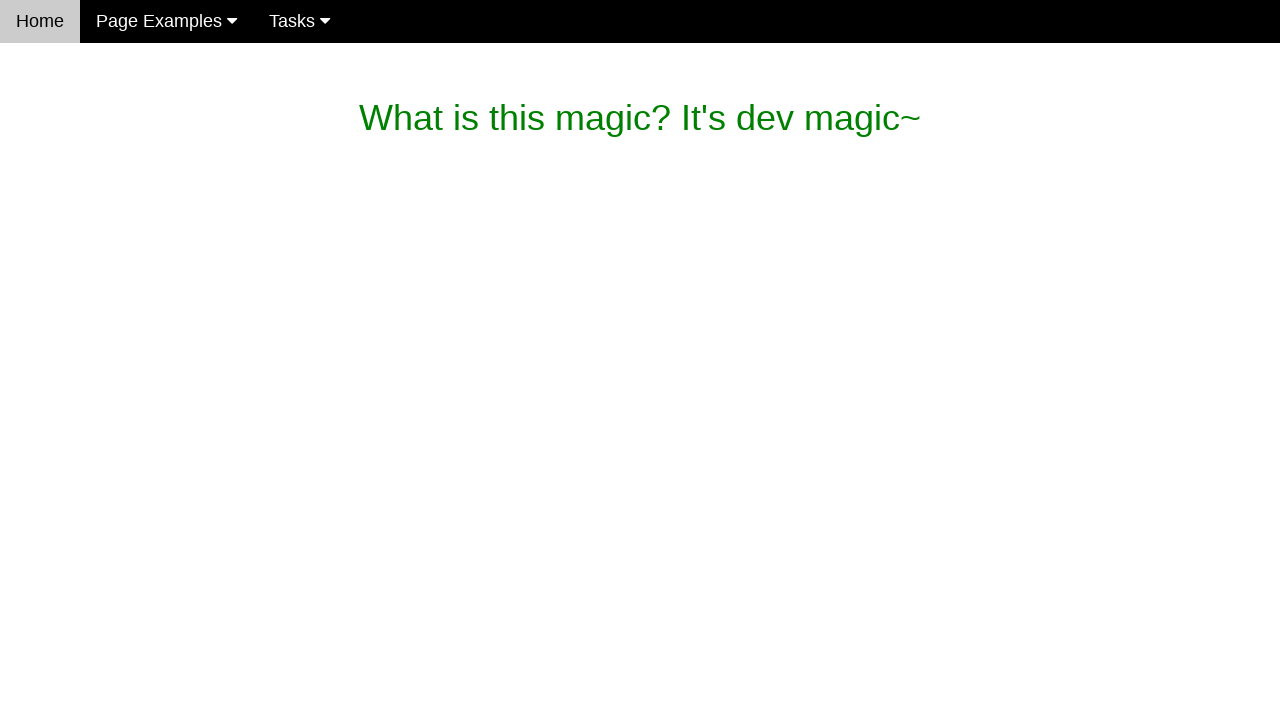

Verified magic text contains expected content 'What is this magic? It's dev magic~'
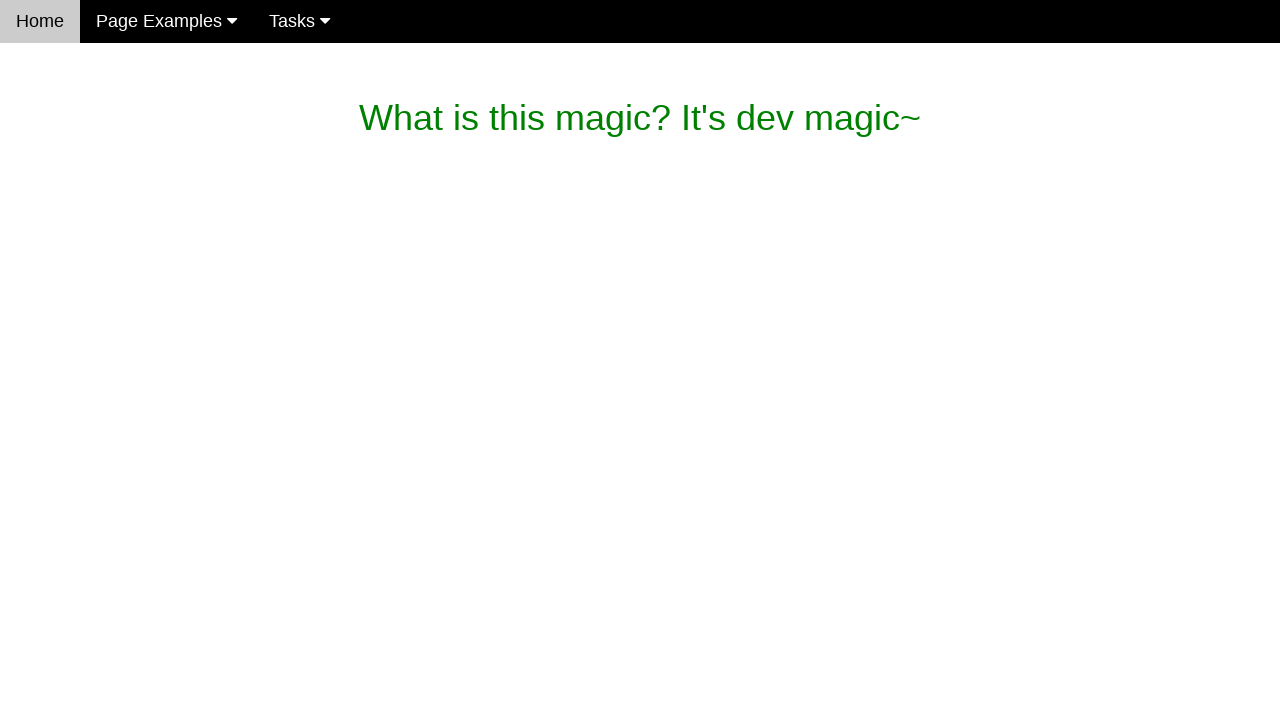

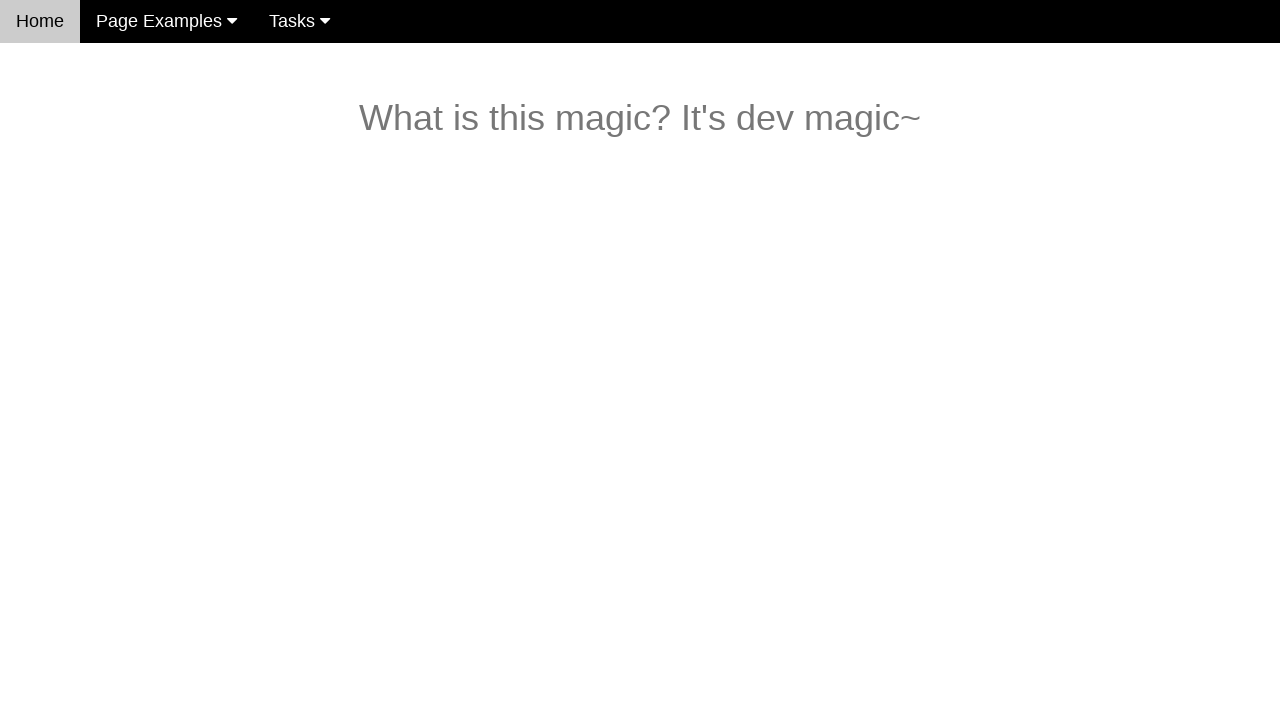